Navigates to jQuery UI website, clicks on Dialog link, switches to iframe, and closes the dialog box

Starting URL: https://jqueryui.com/

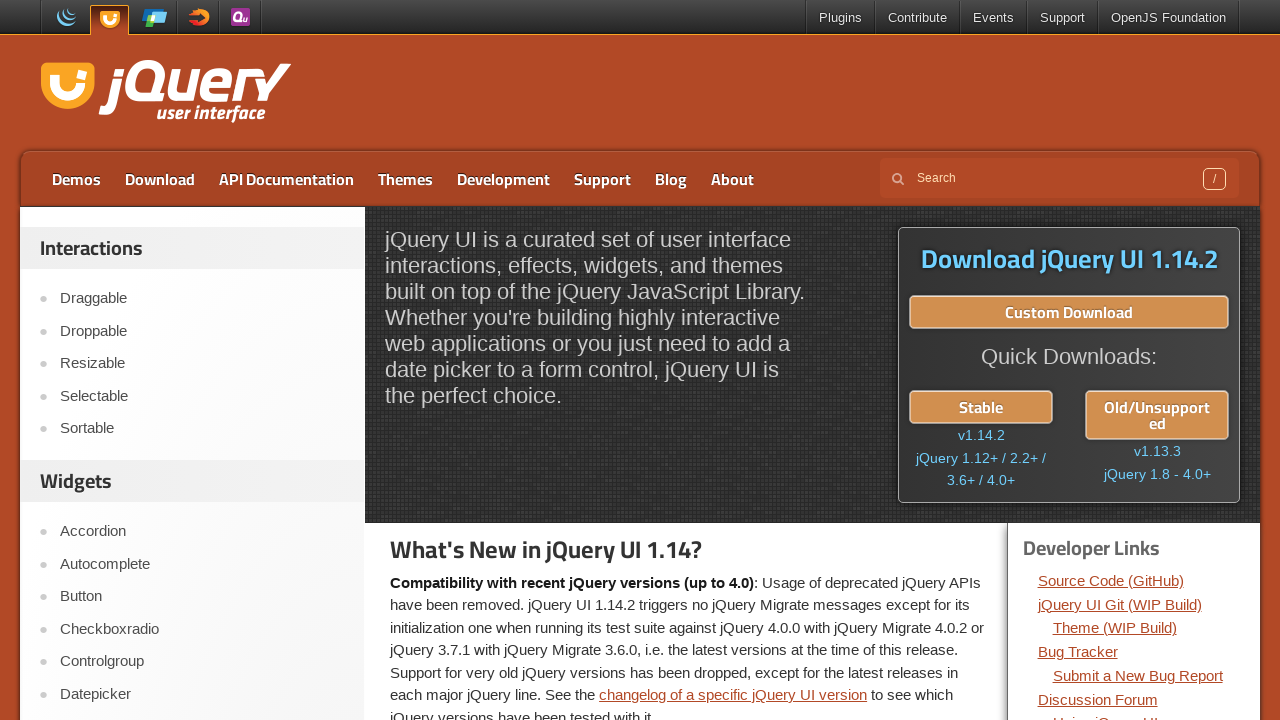

Navigated to jQuery UI website
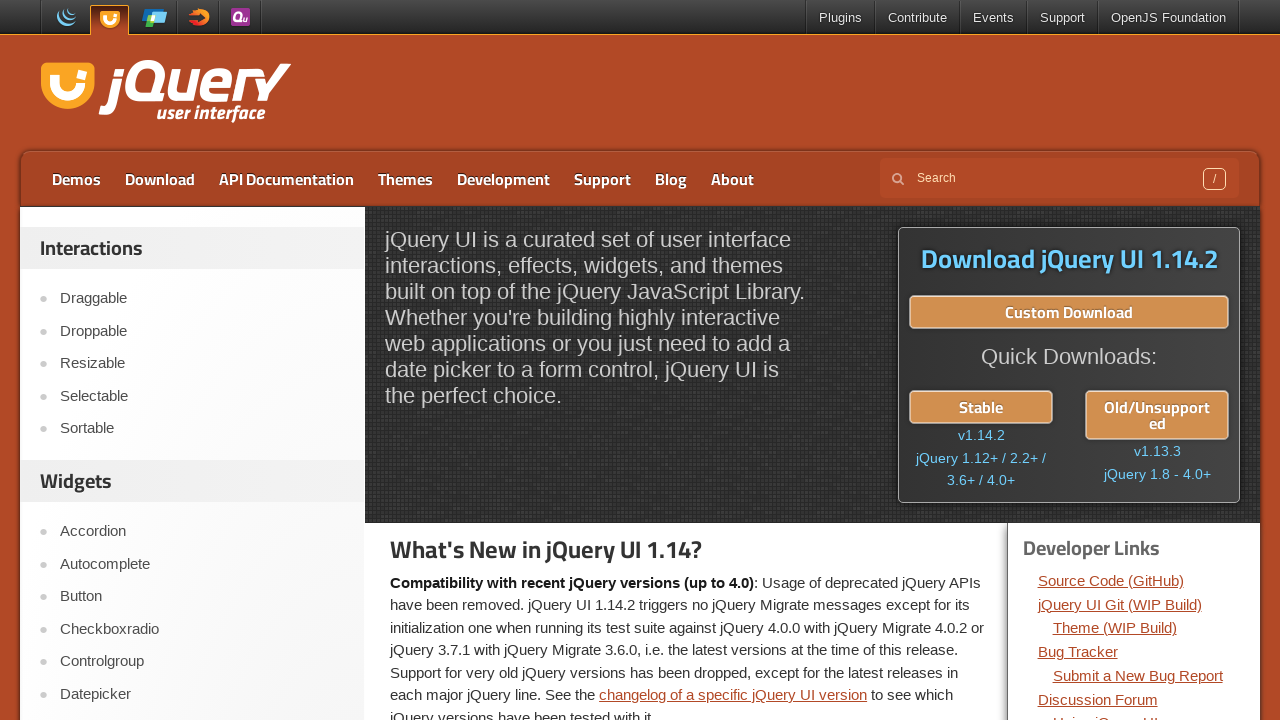

Clicked on Dialog link in navigation at (202, 709) on xpath=//a[contains(text(),'Dialog')]
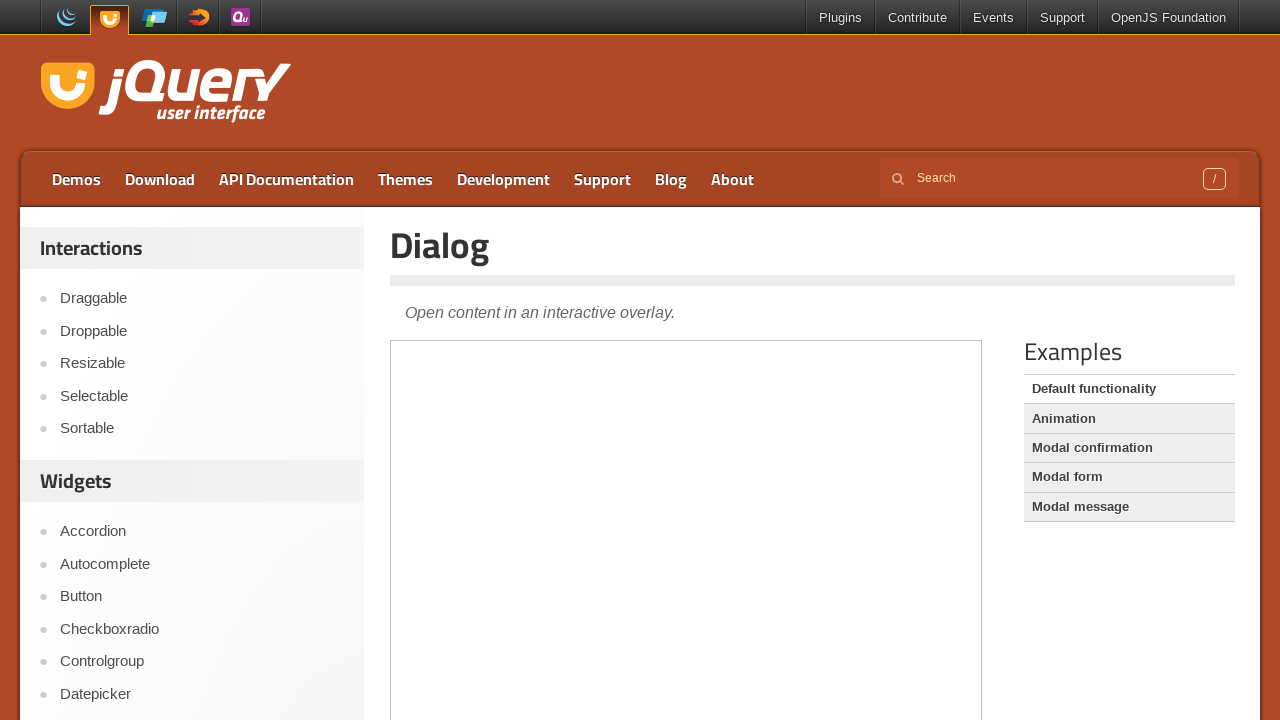

Waited for iframe to load
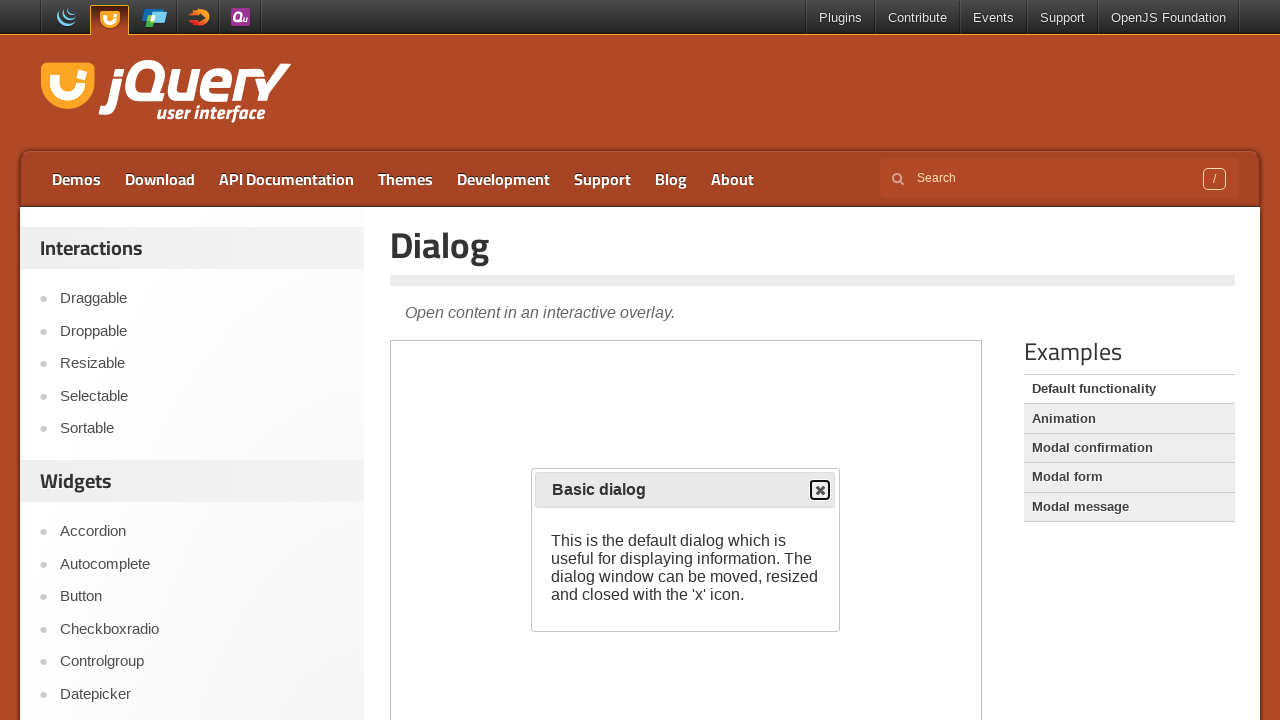

Switched to Dialog iframe
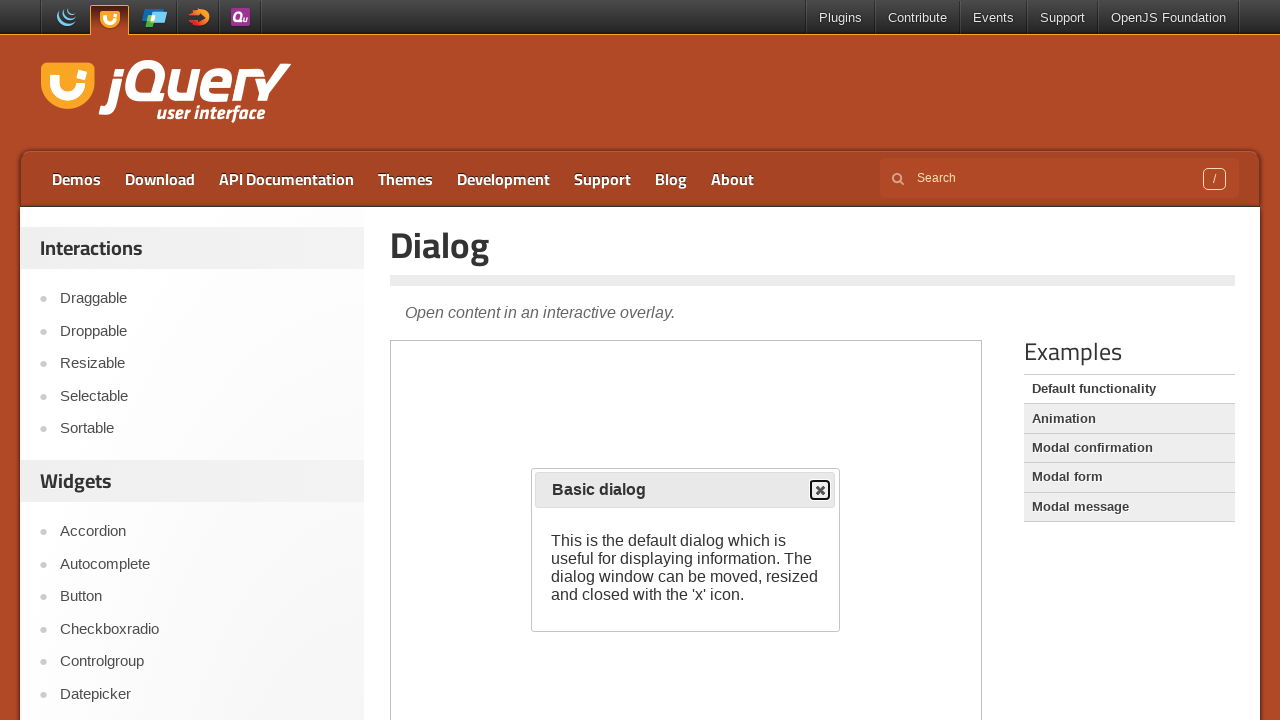

Clicked close button on dialog box inside iframe at (820, 490) on xpath=//body/div[@id='container']/div[@id='content-wrapper']/div[1]/div[1]/ifram
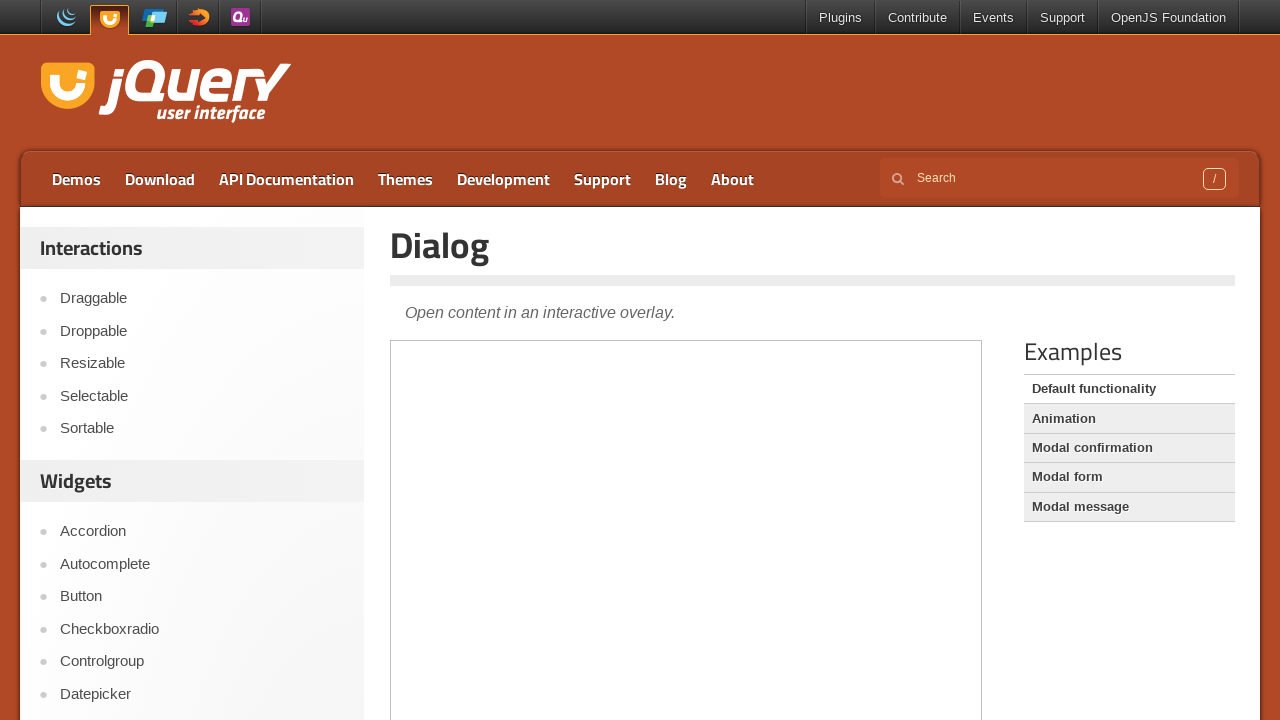

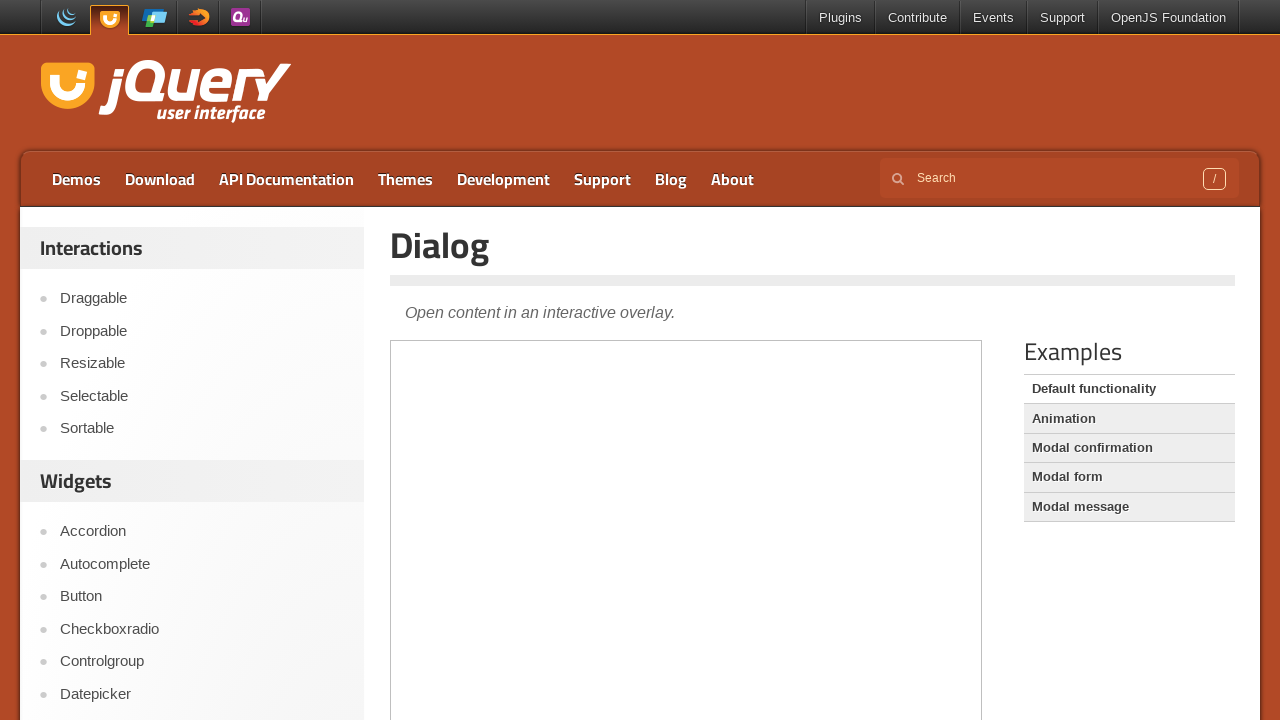